Tests JavaScript prompt alert functionality by clicking a button to trigger a prompt dialog, entering text into the prompt, accepting it, and verifying the result is displayed on the page.

Starting URL: https://training-support.net/webelements/alerts

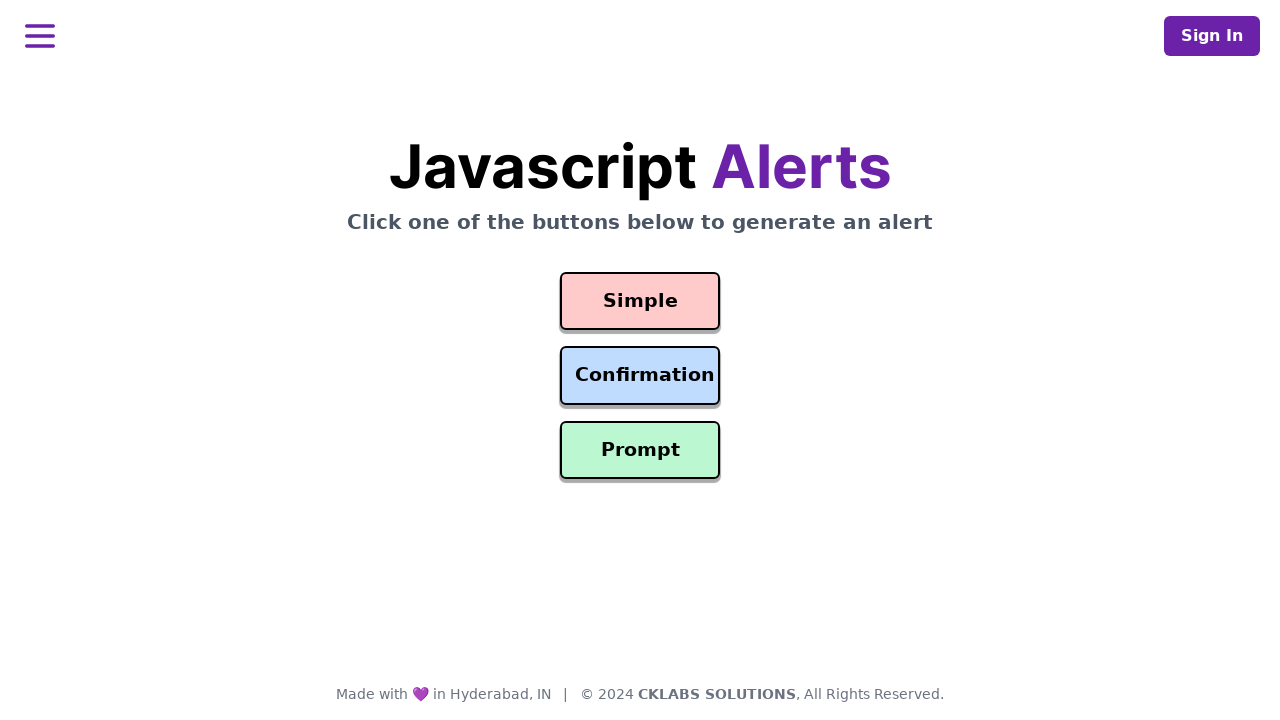

Set up dialog handler to accept prompt with 'Awesome!' text
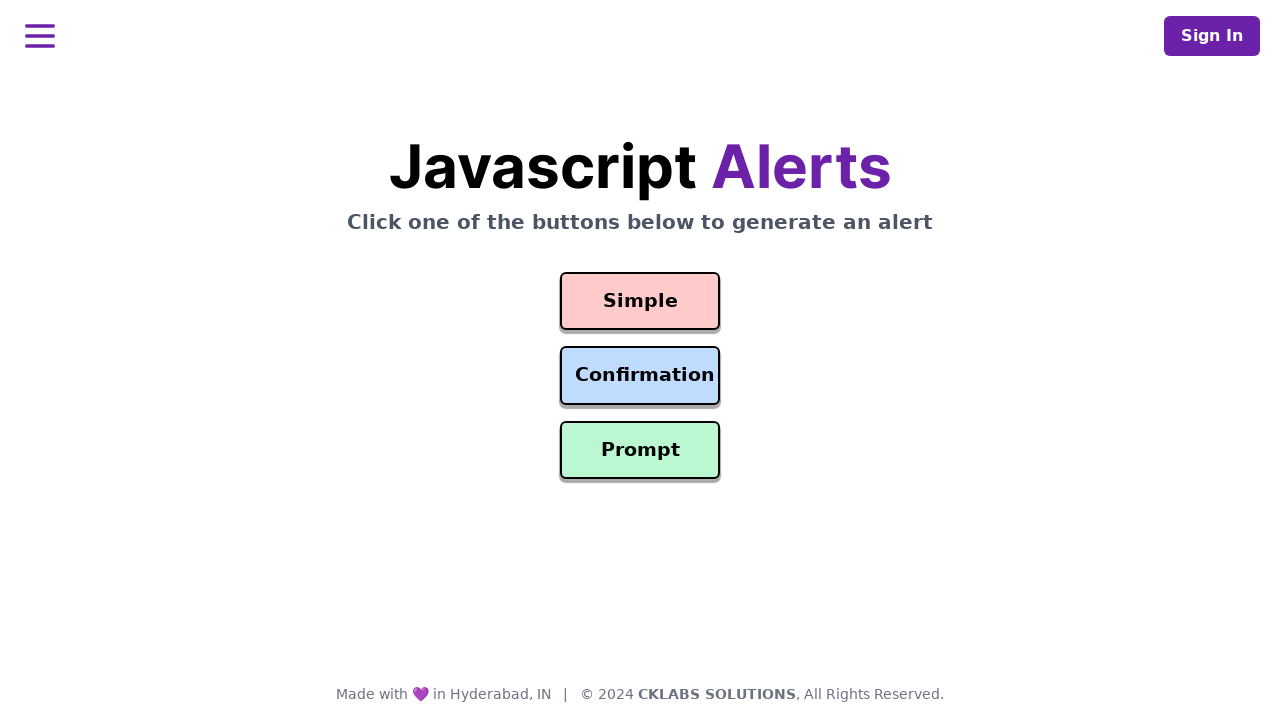

Clicked the prompt button to trigger the dialog at (640, 450) on #prompt
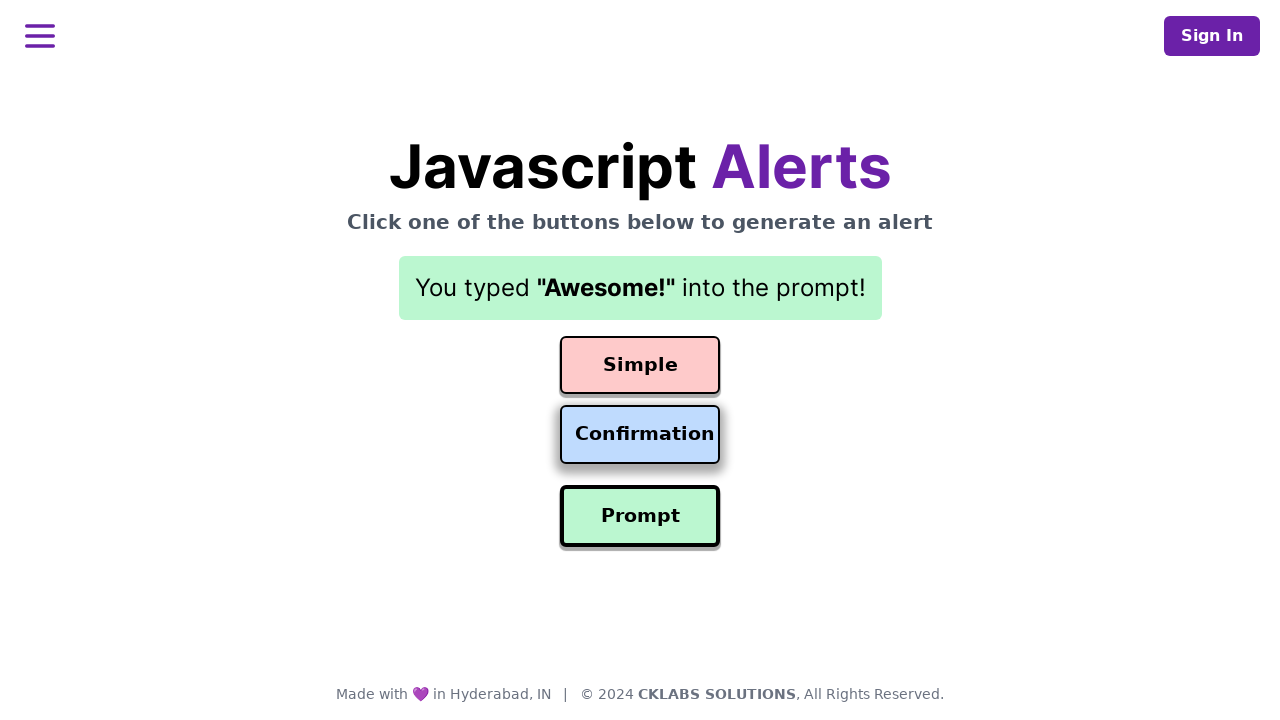

Waited for result element to appear and verified prompt was accepted
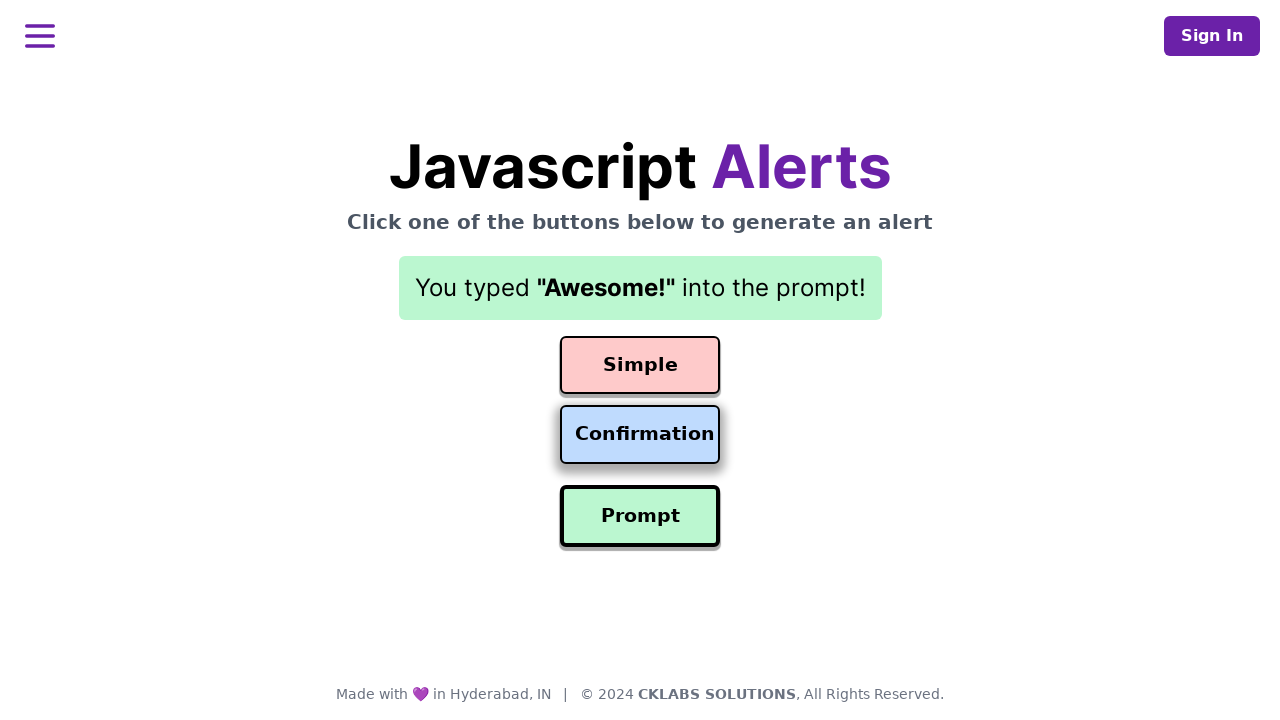

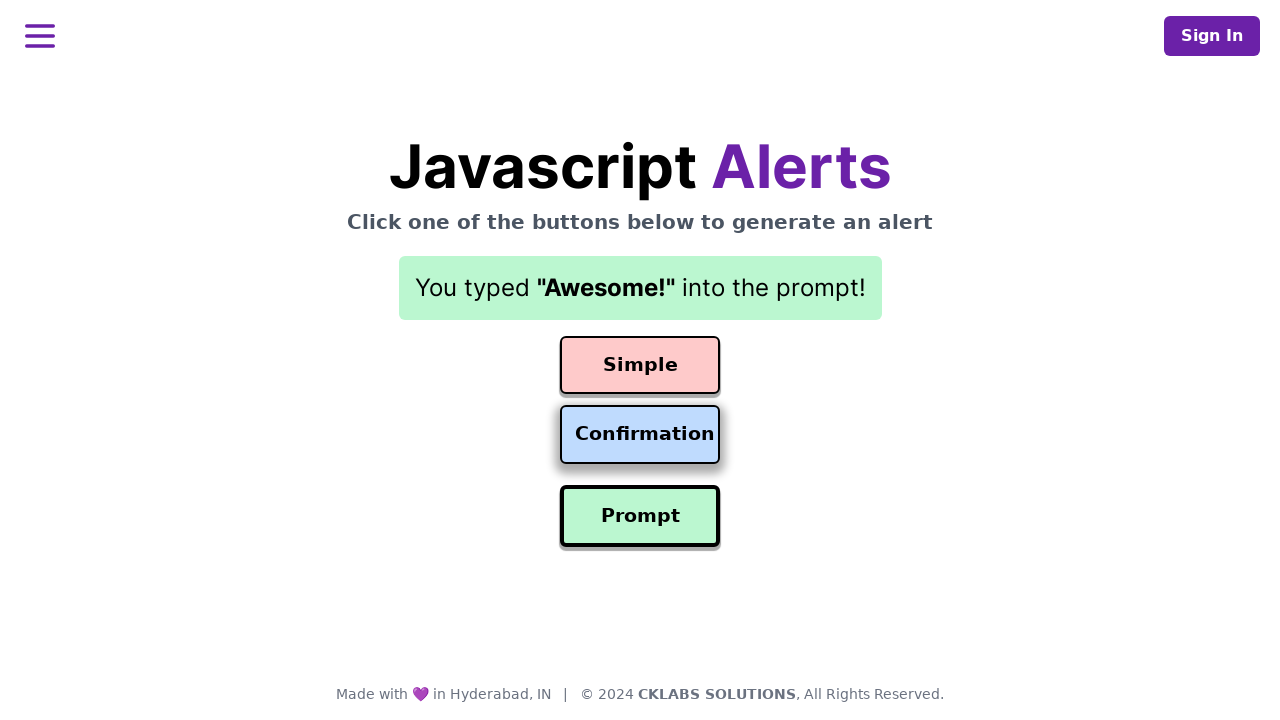